Tests A/B test opt-out by adding an opt-out cookie before visiting the test page, then navigating to the A/B test page and verifying it shows "No A/B Test".

Starting URL: http://the-internet.herokuapp.com

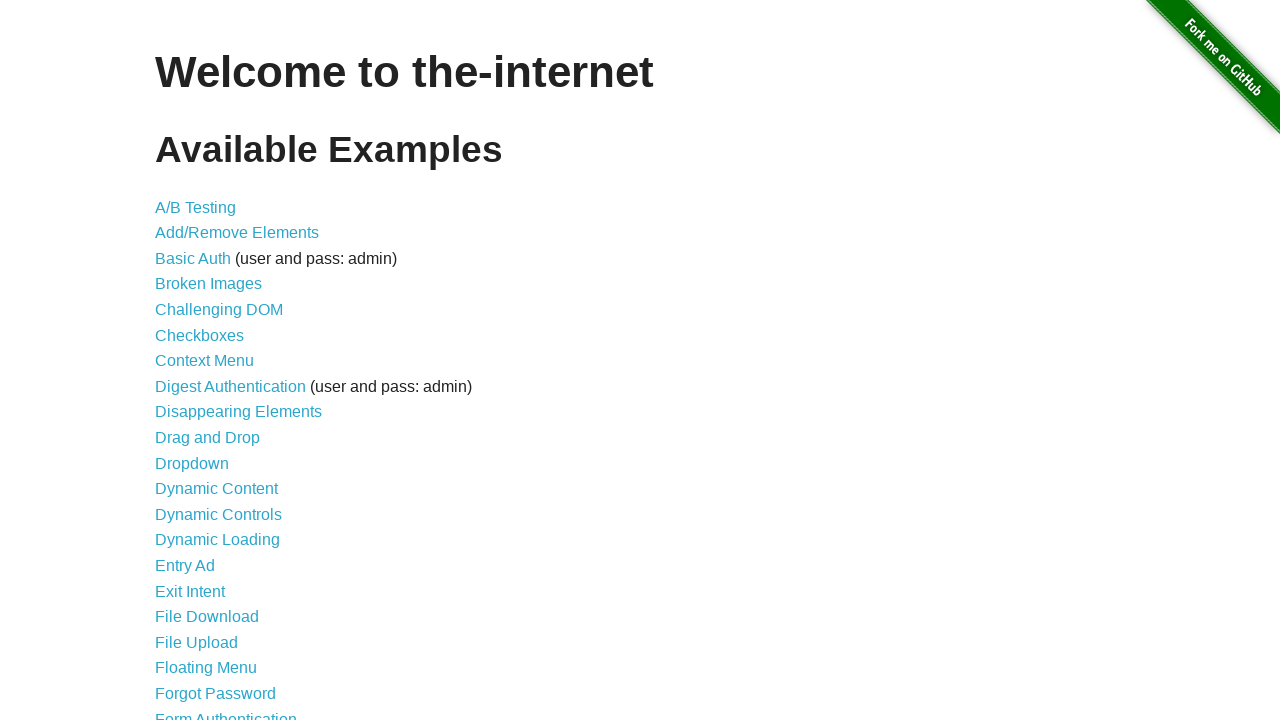

Added optimizelyOptOut cookie to opt out of A/B test
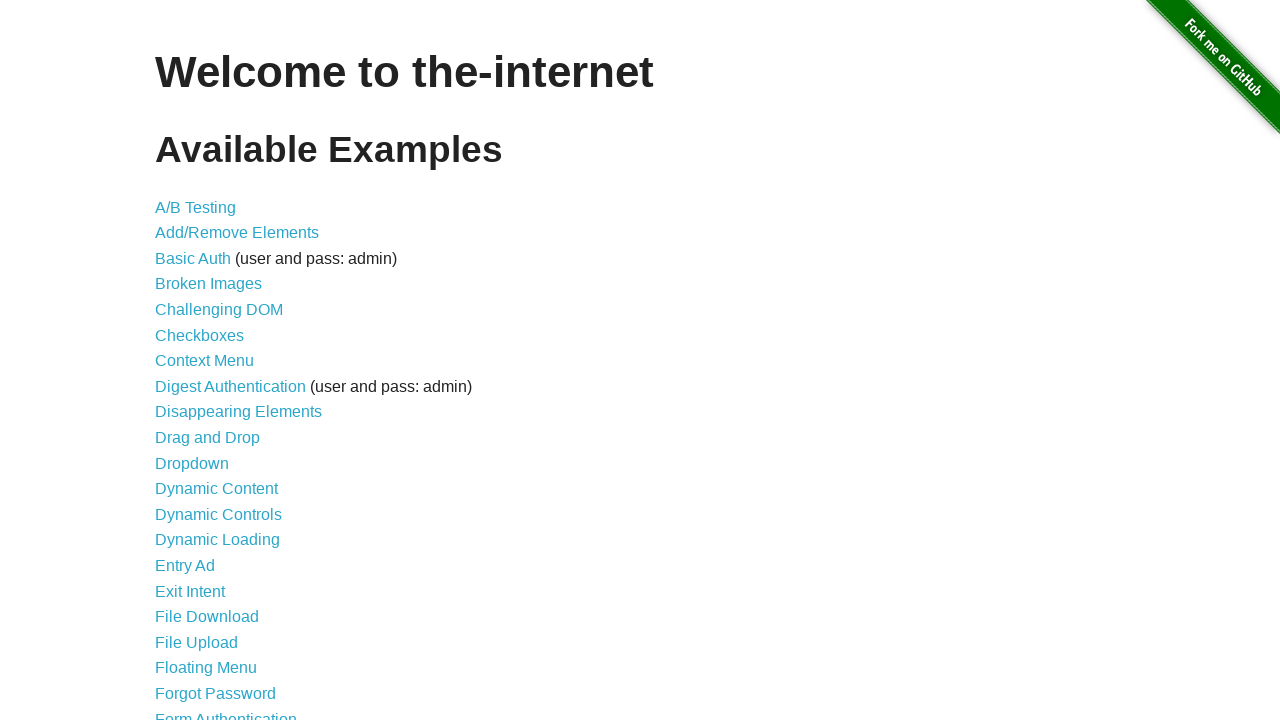

Navigated to A/B test page at /abtest
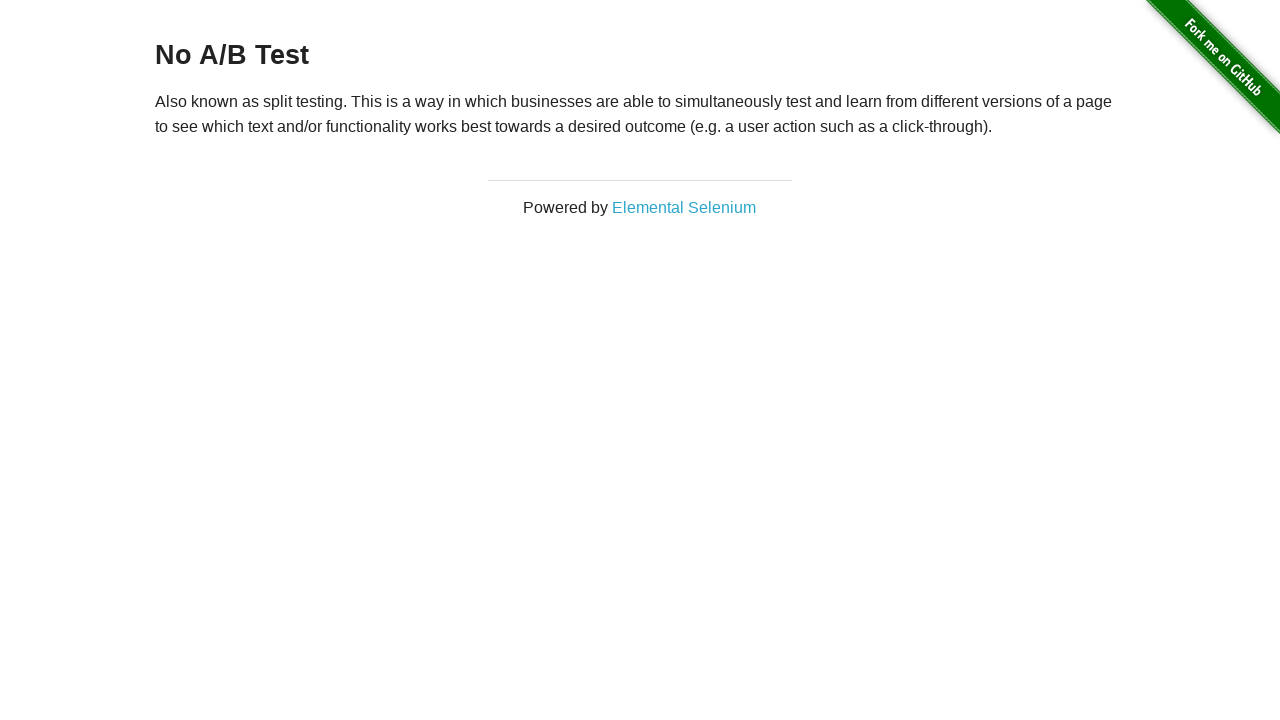

Retrieved heading text from page
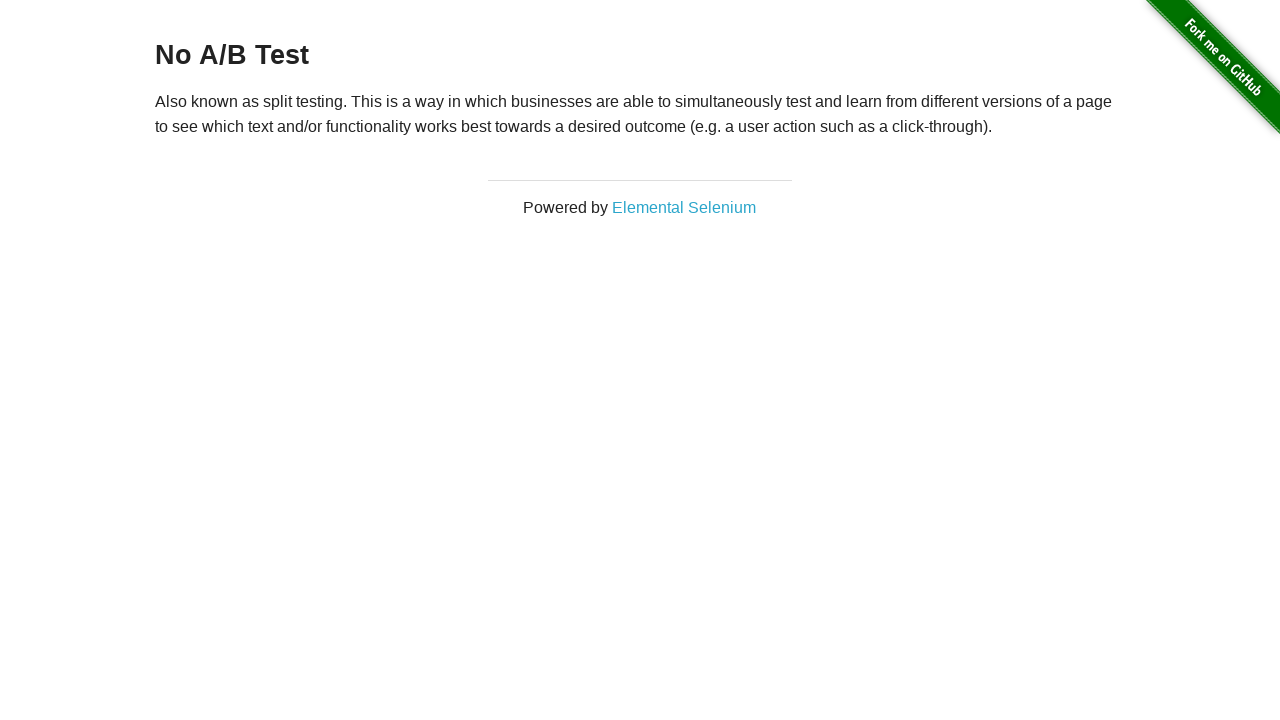

Verified heading text starts with 'No A/B Test' - opt-out successful
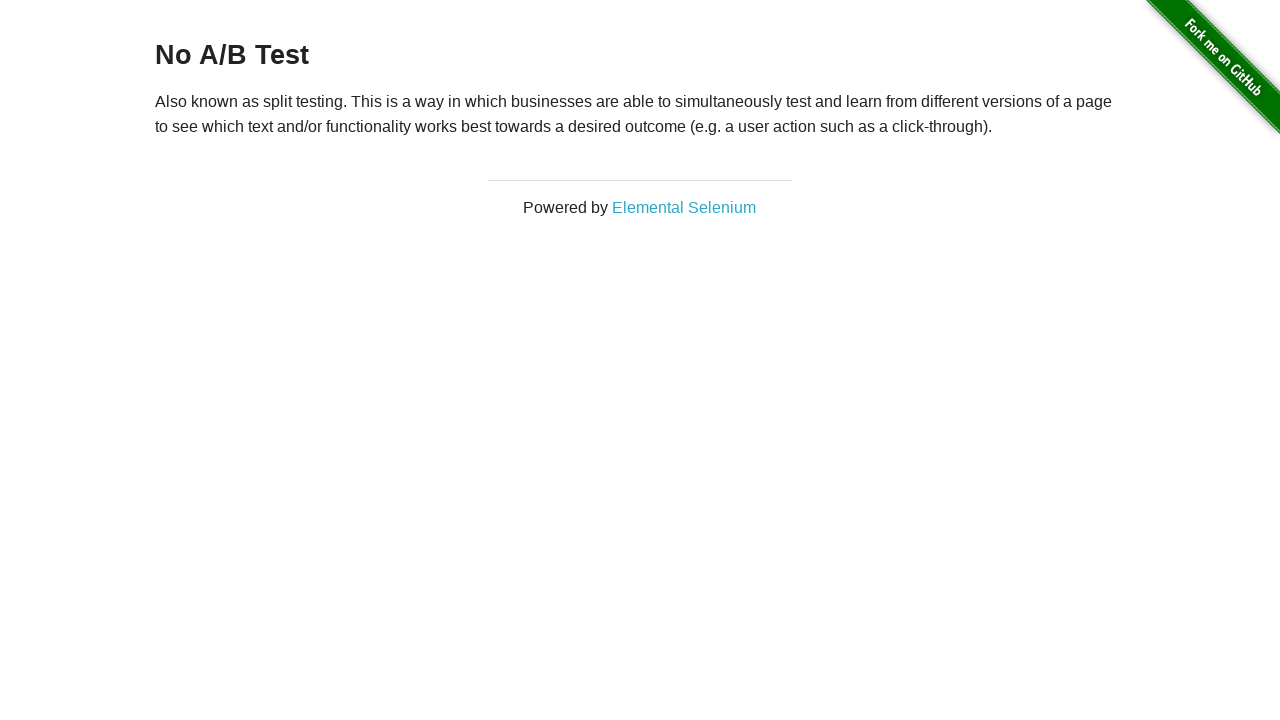

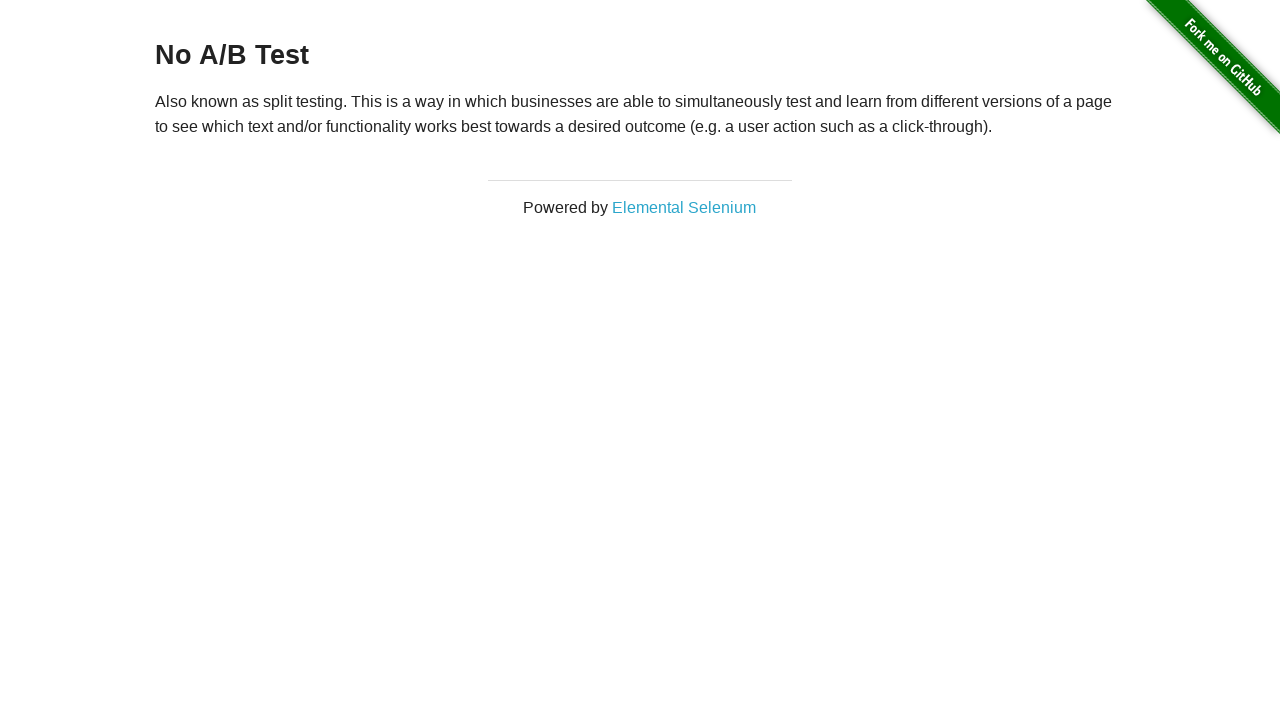